Tests file upload functionality by setting an input file and submitting

Starting URL: http://vanilton.net/web-test/upload/

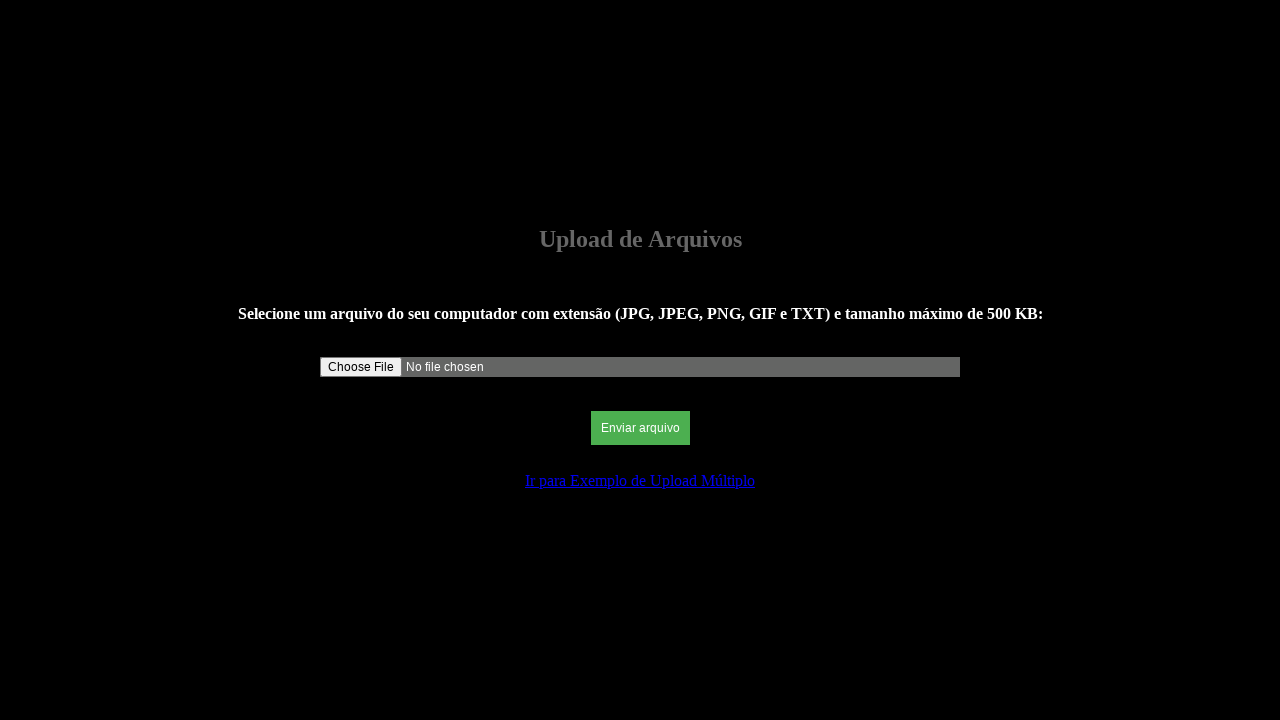

Set default timeout to 5000ms
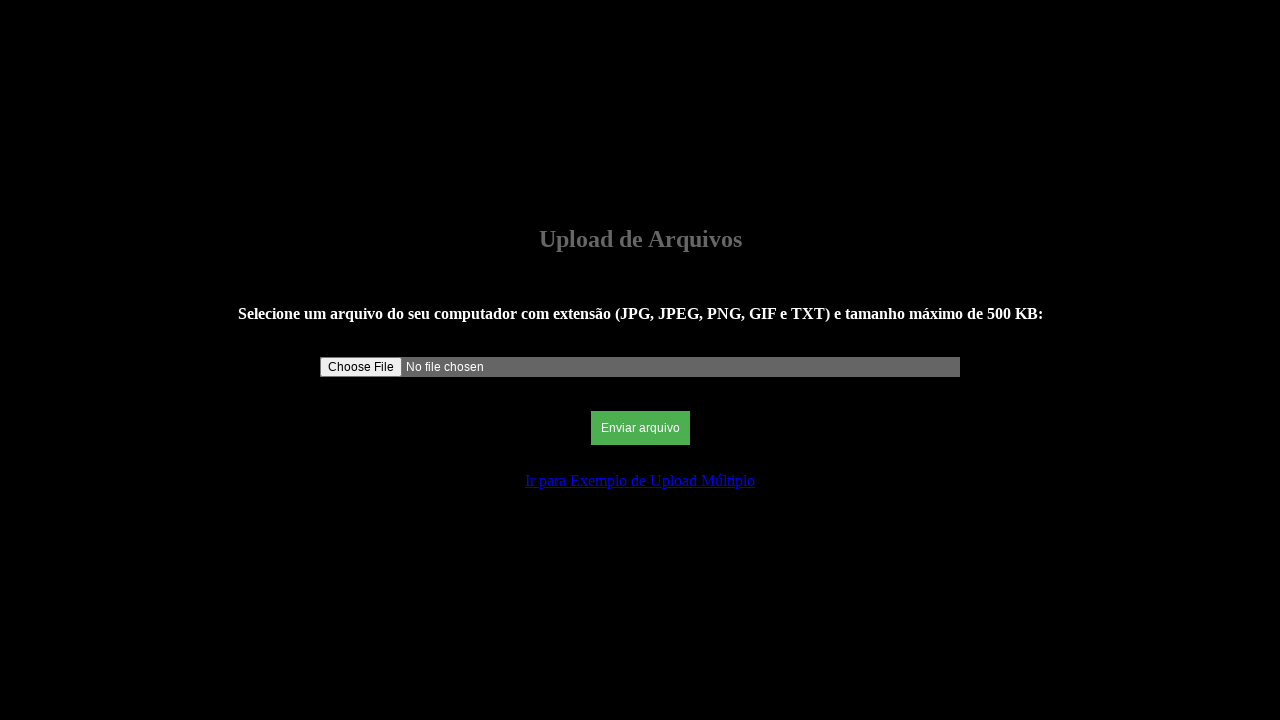

Set input file with empty file list
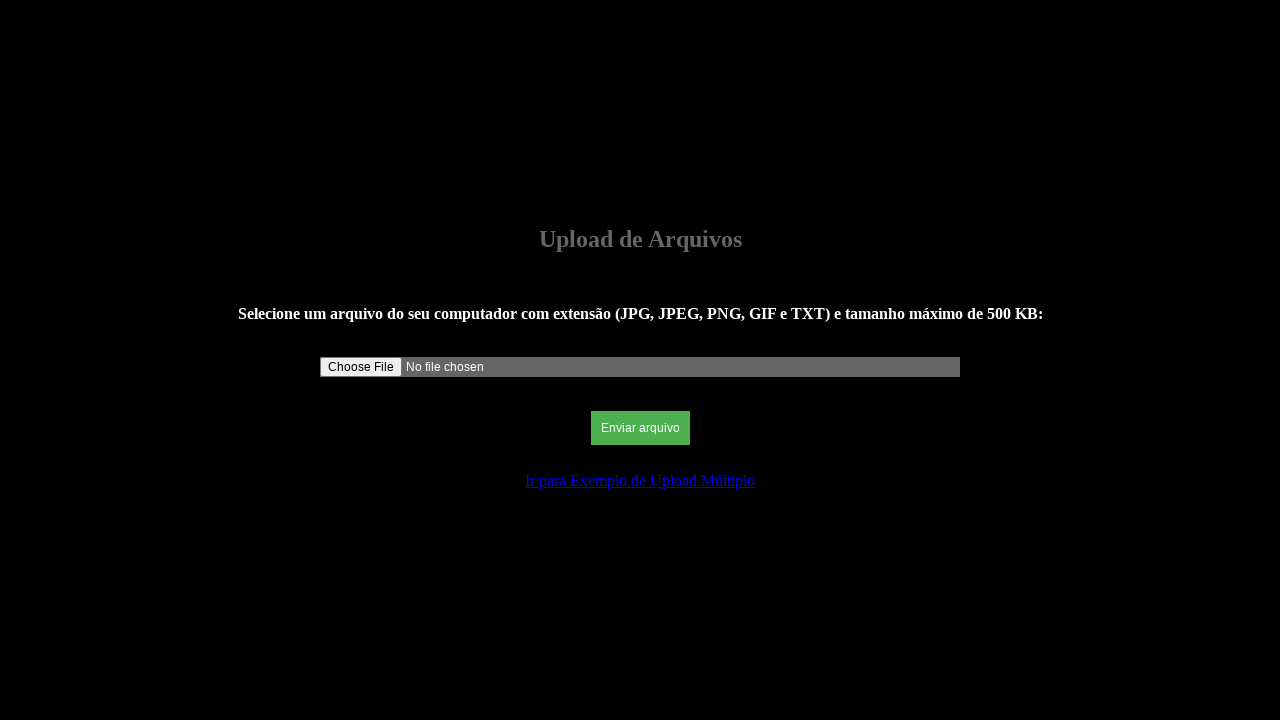

Clicked submit button to upload file at (640, 428) on [name=submit]
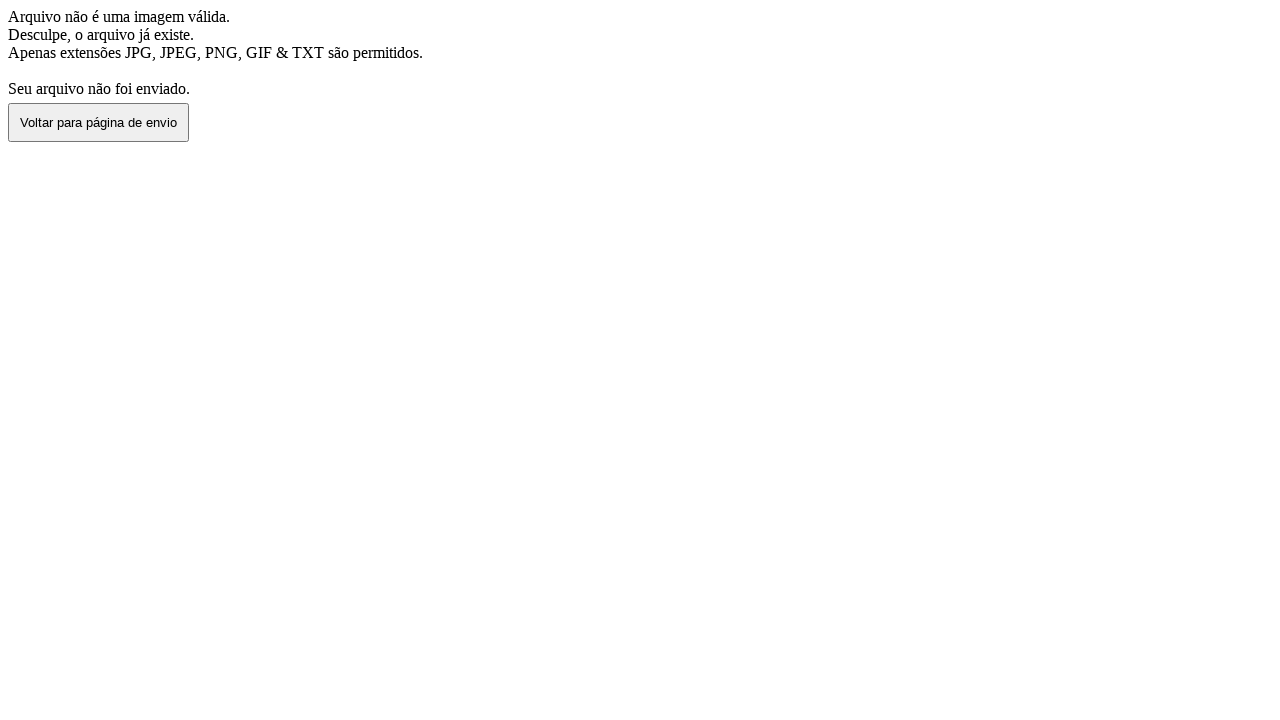

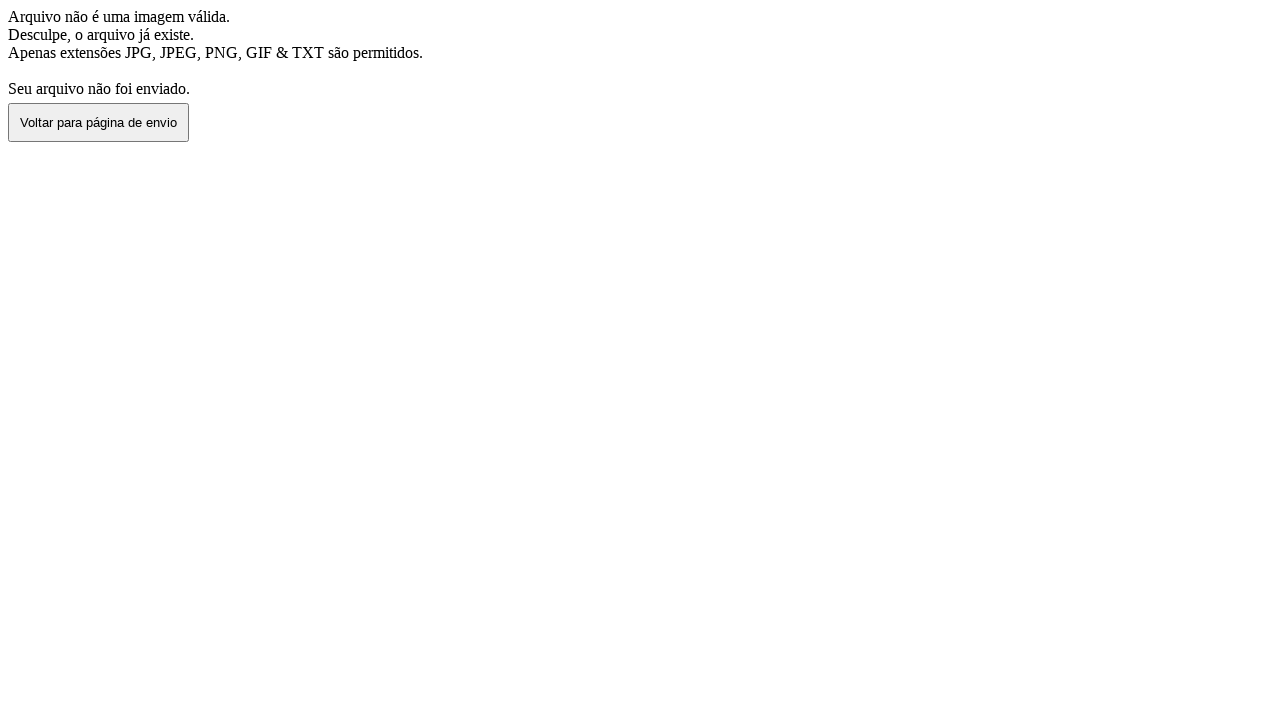